Tests JavaScript confirm dialog by clicking the second button, dismissing the alert (Cancel), and verifying the result message does not contain "successfully"

Starting URL: https://the-internet.herokuapp.com/javascript_alerts

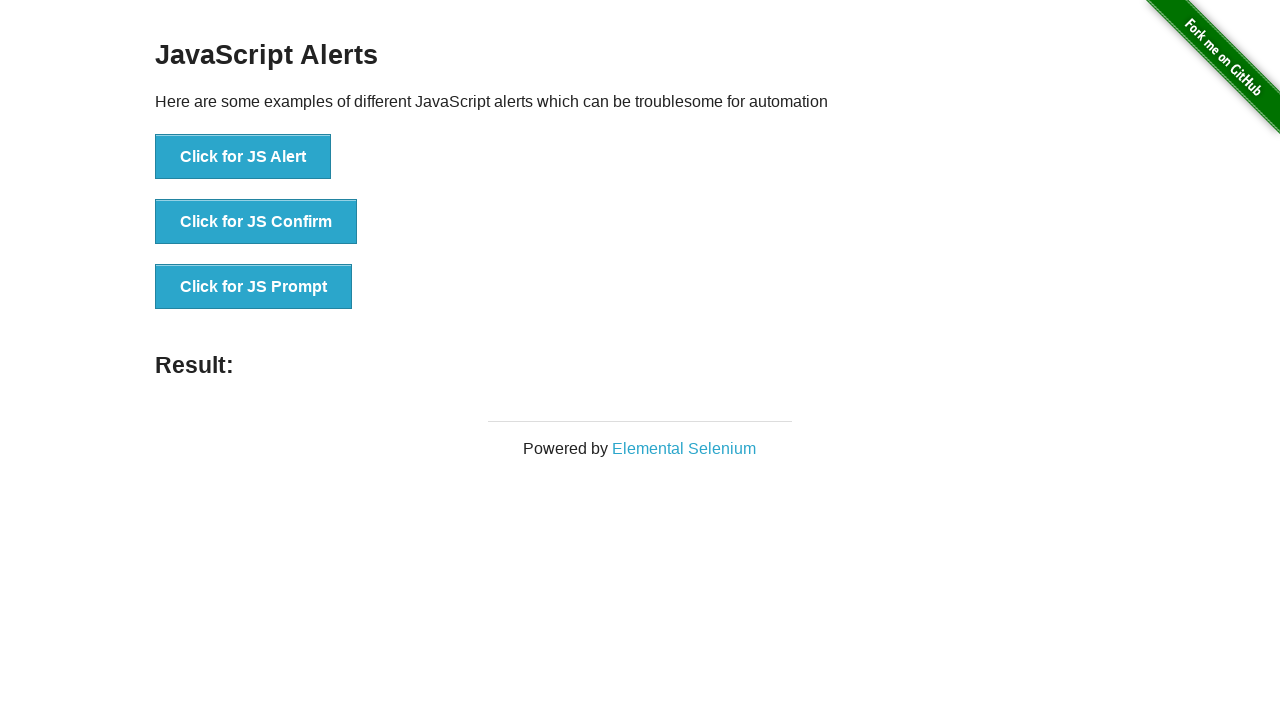

Set up dialog handler to dismiss confirm dialog
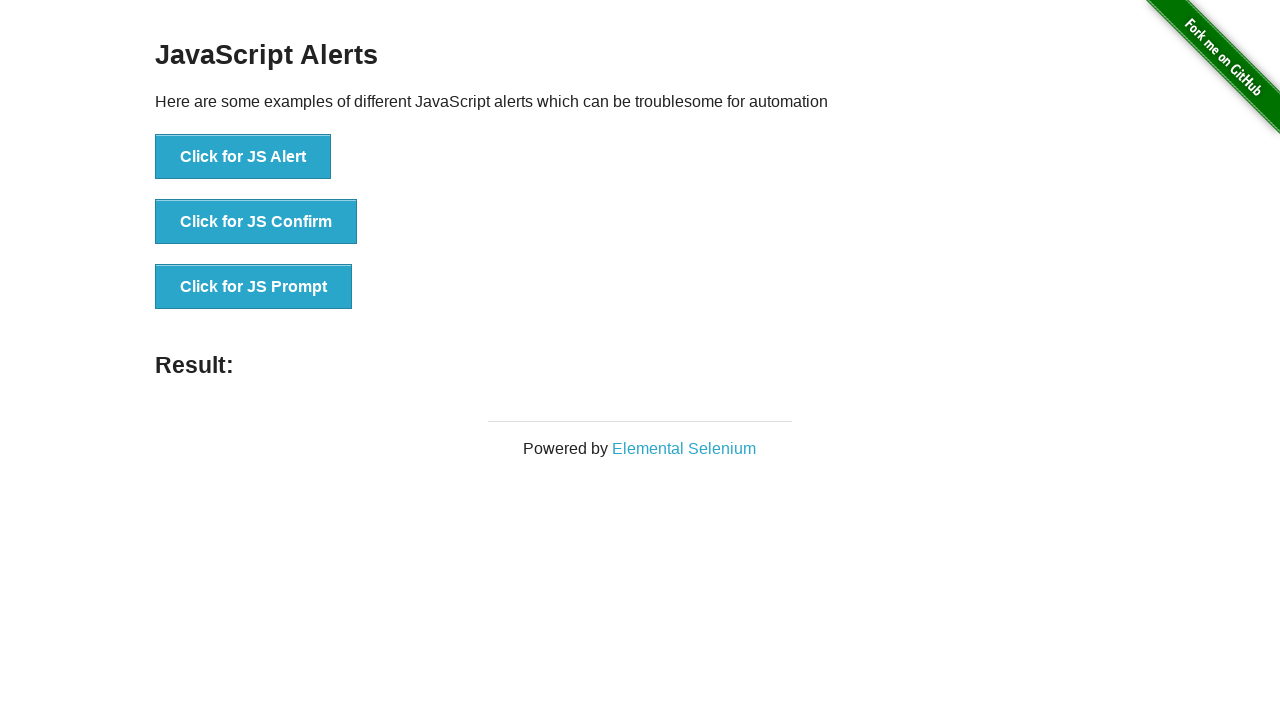

Clicked button to trigger JavaScript confirm dialog at (256, 222) on button[onclick='jsConfirm()']
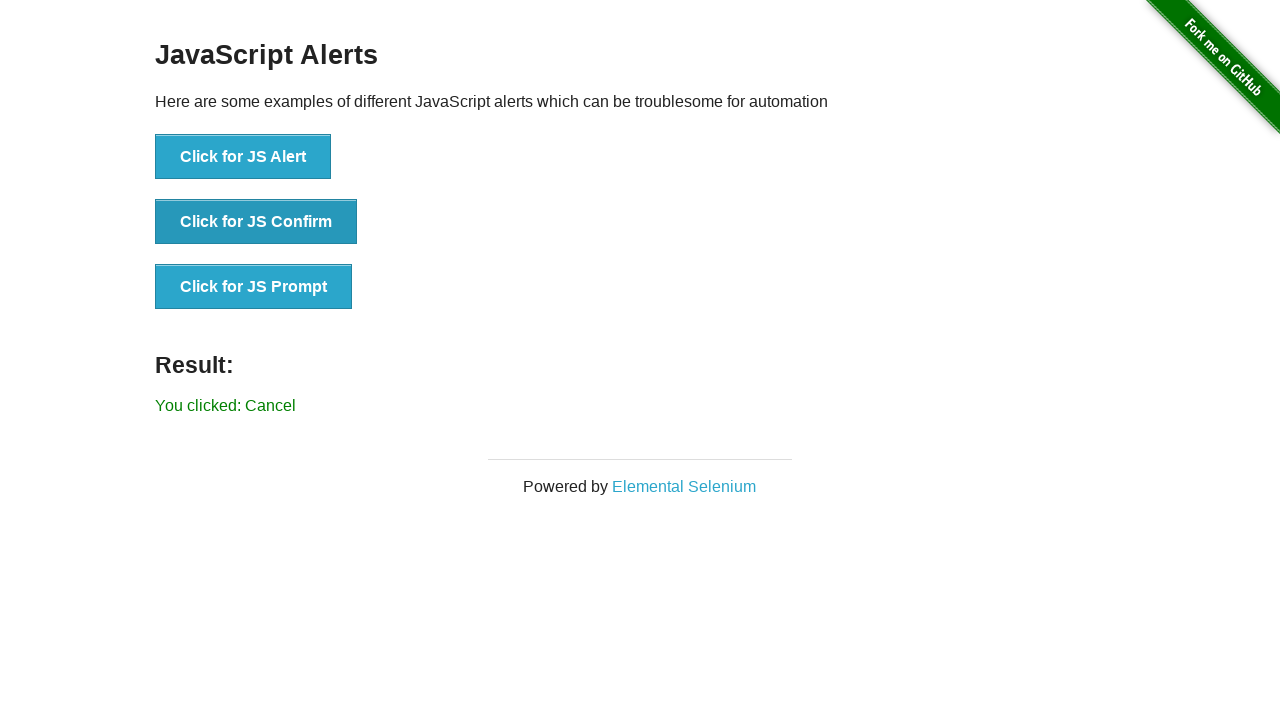

Result message element loaded after dismissing confirm dialog
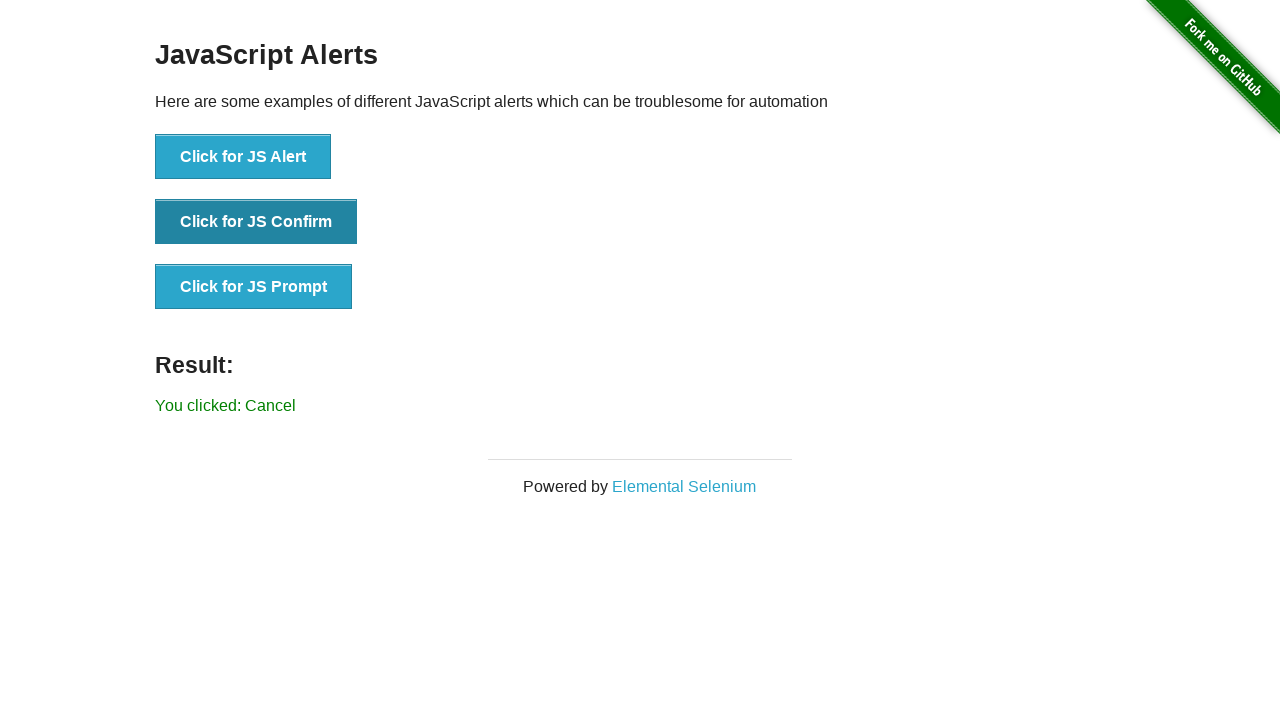

Retrieved result text: 'You clicked: Cancel'
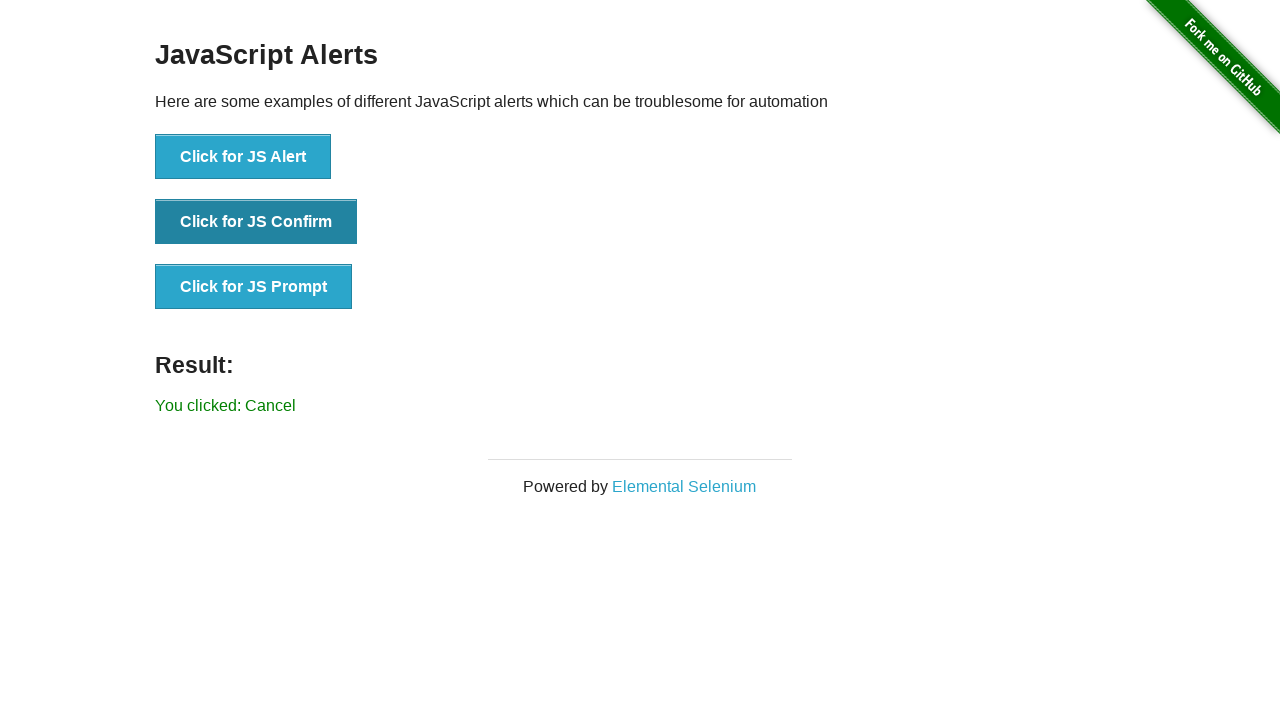

Verified result message does not contain 'successfully'
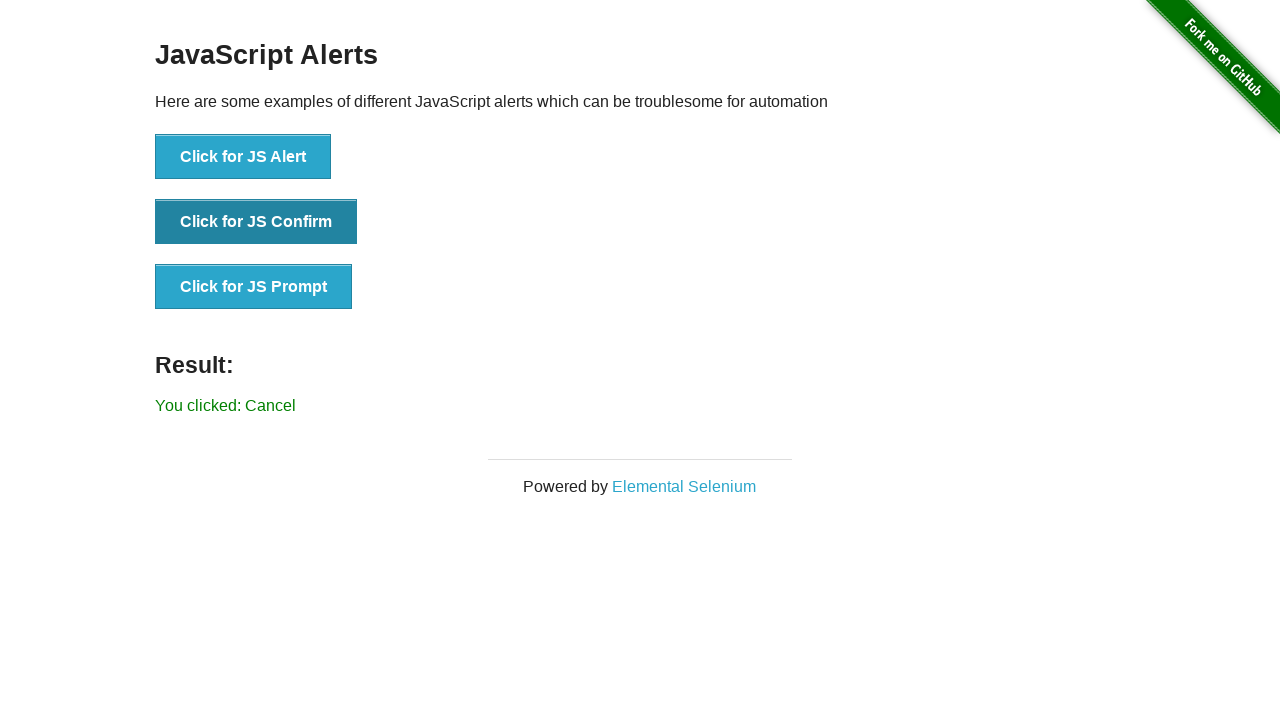

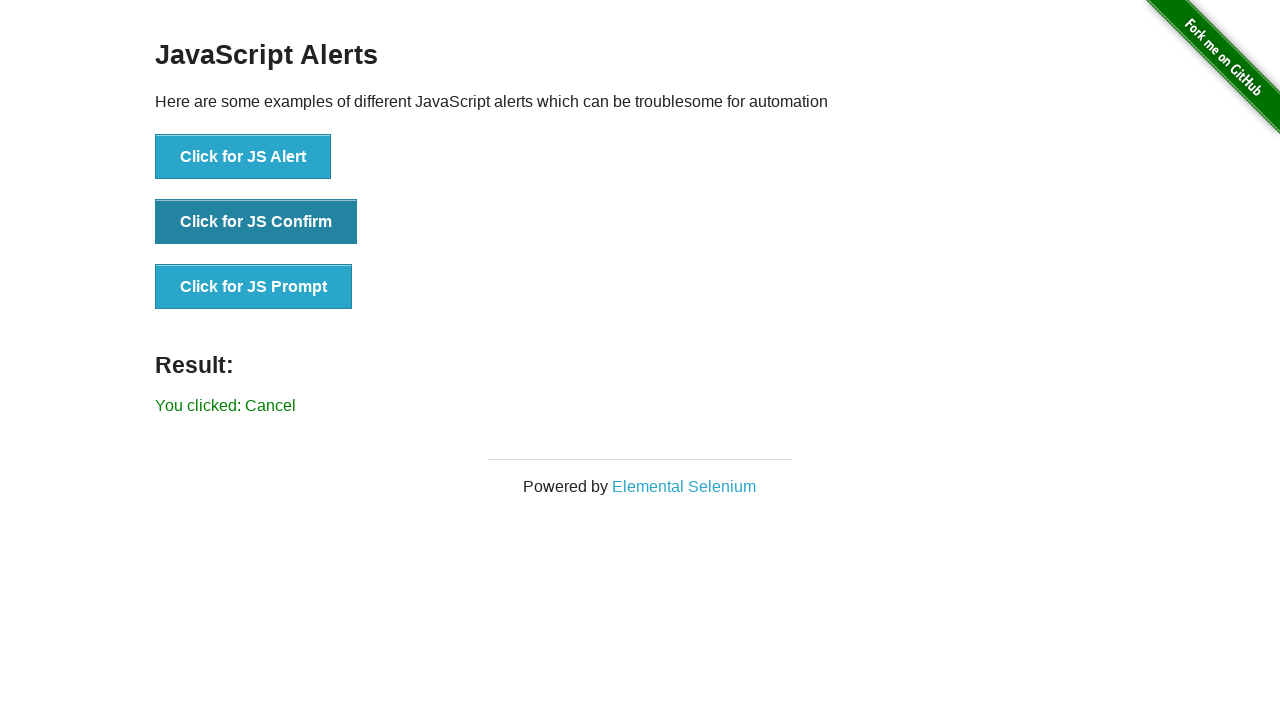